Tests mouse hover interaction on the AAMI insurance website by hovering over the "Car & Vehicle" menu item to trigger hover state changes

Starting URL: https://www.aami.com.au/

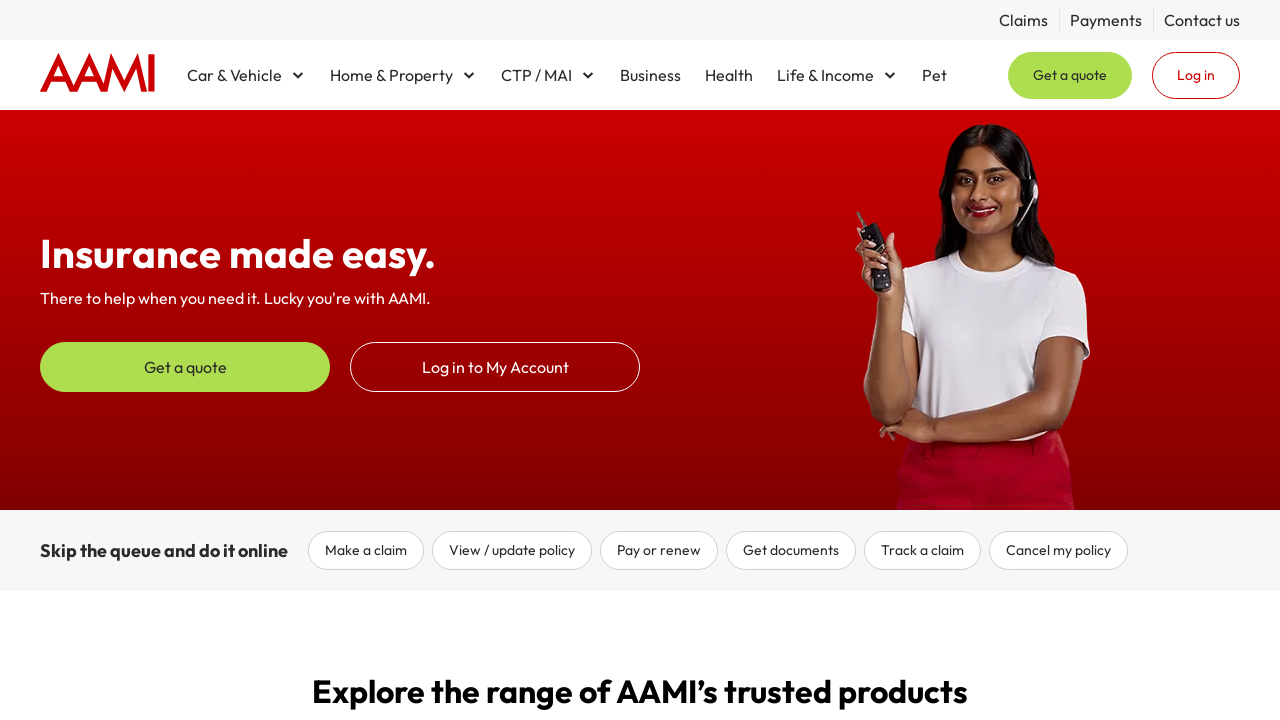

Located the 'Car & Vehicle' menu element
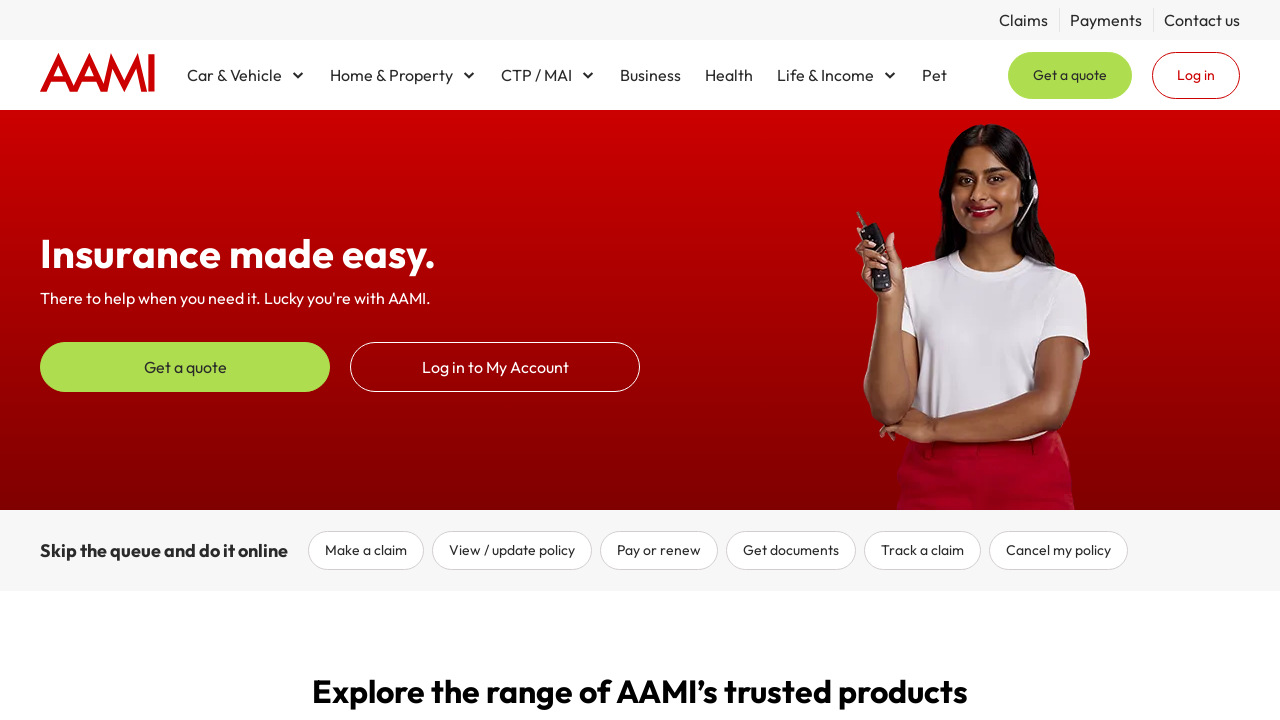

'Car & Vehicle' menu element is now visible
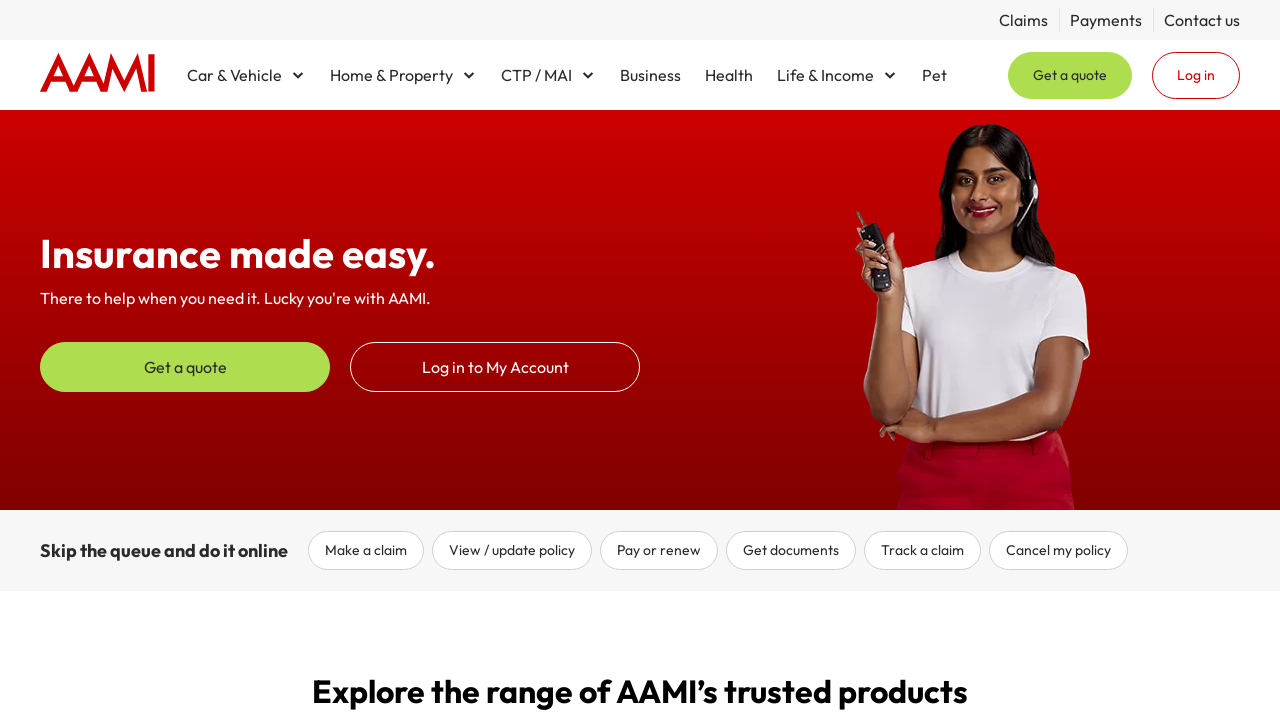

Hovered mouse over 'Car & Vehicle' menu item at (206, 360) on (//span[text()='Car & Vehicle'])[1]
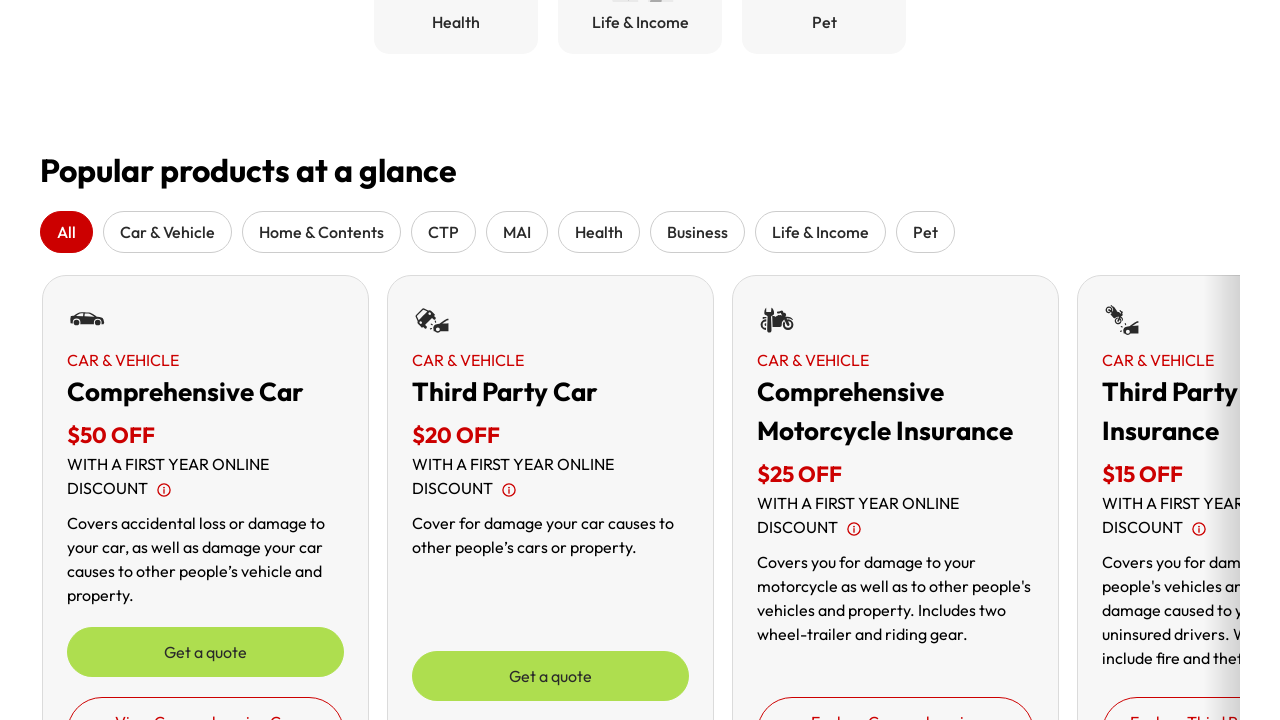

Waited for hover effects to be applied
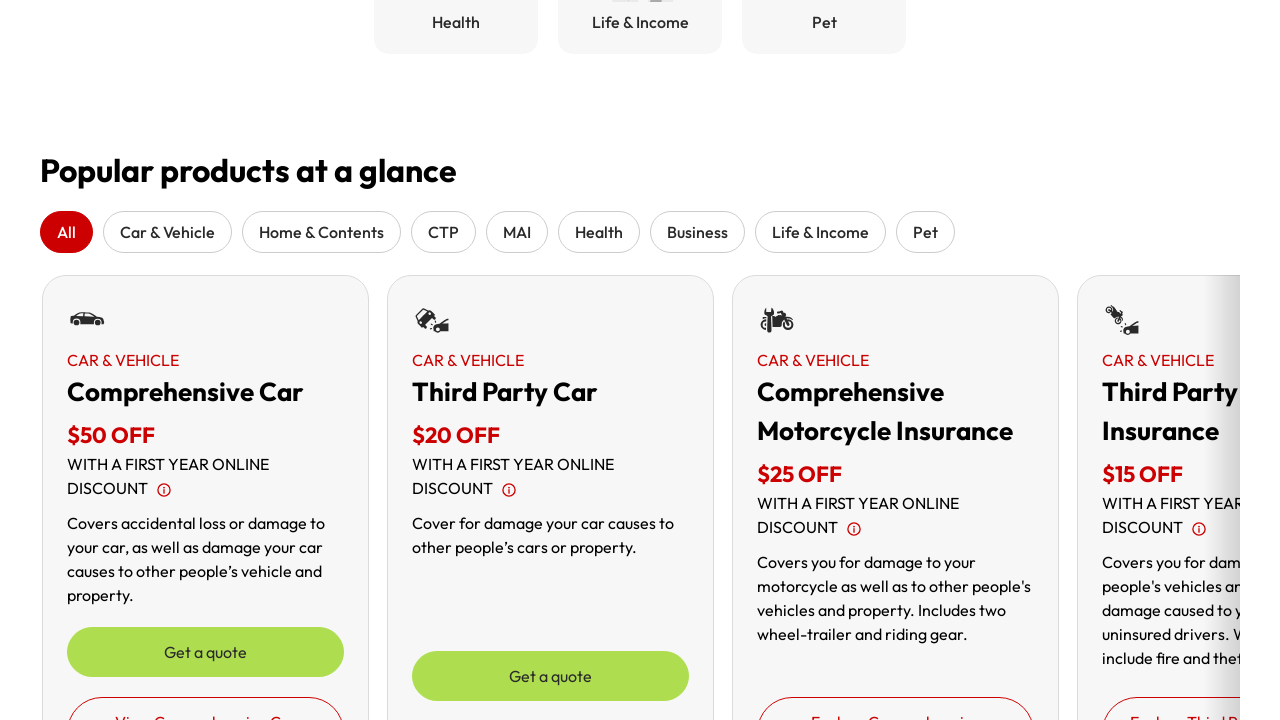

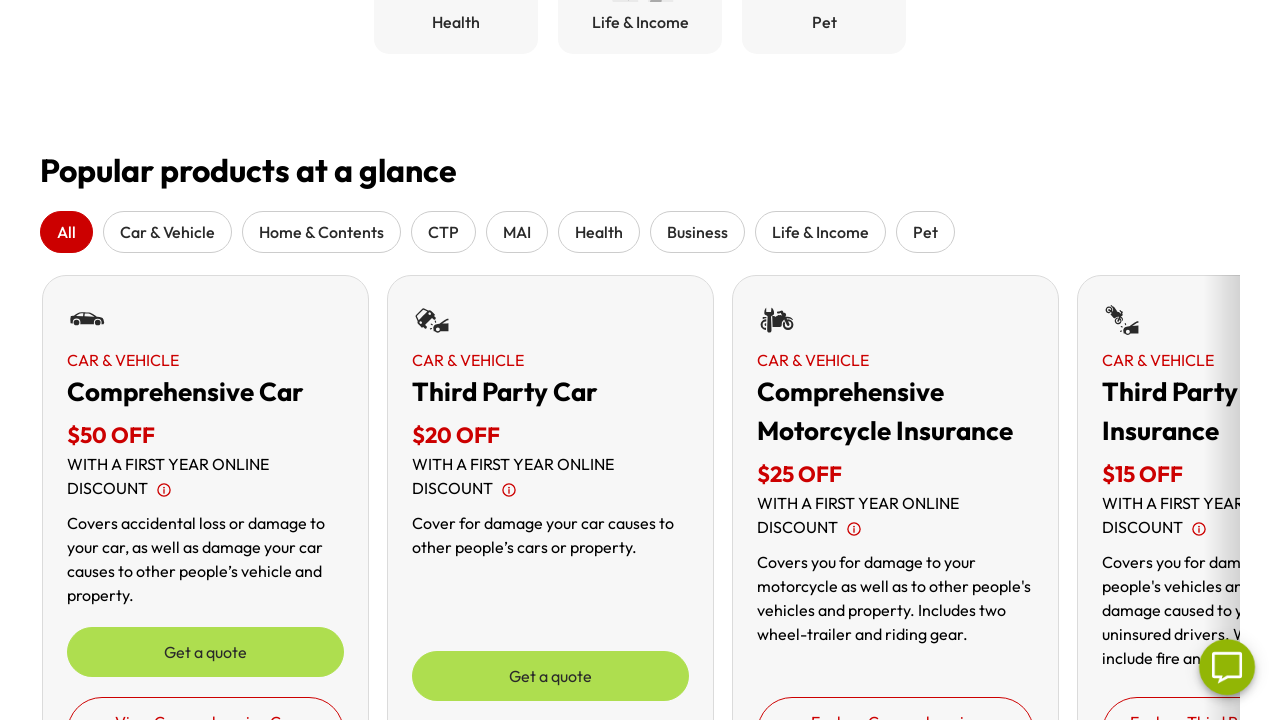